Tests the Zhuyin decode tool by entering a message in the input field, submitting the form, and waiting for the translation result to appear in the output field.

Starting URL: https://www.toolskk.com/zhuyin-decode

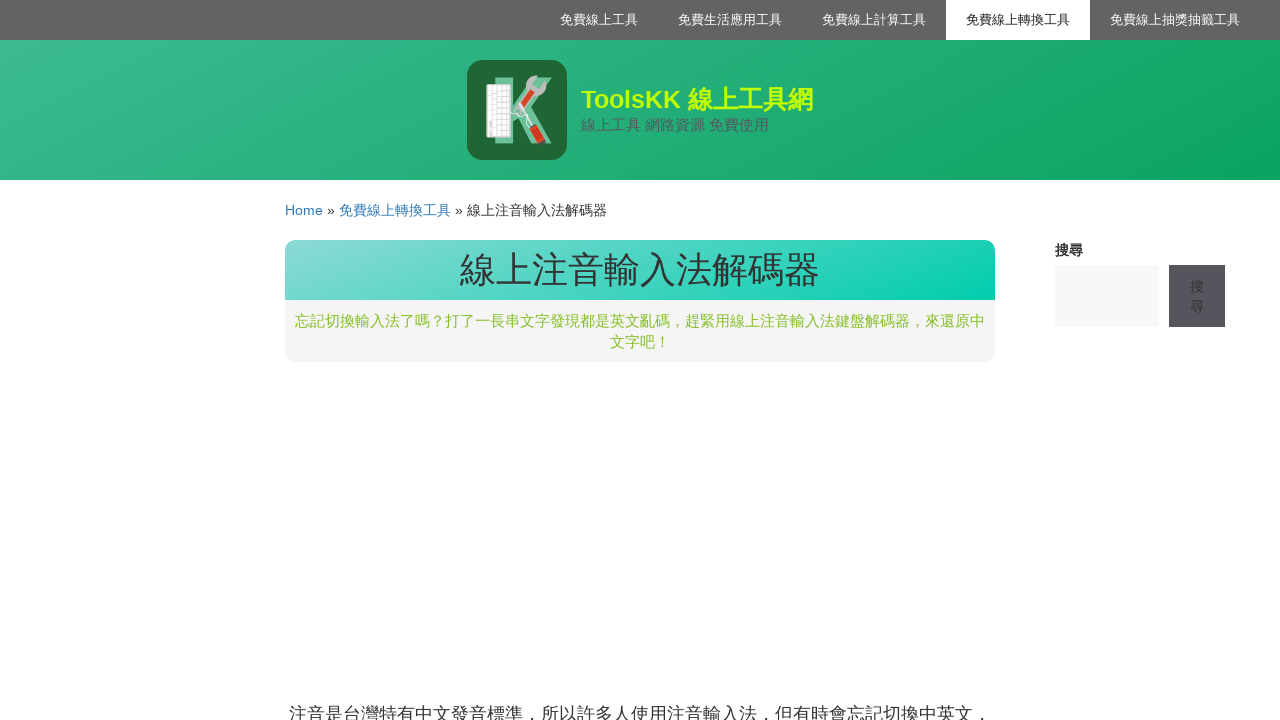

Filled input field with Zhuyin-encoded message 'ㄋㄧˇ ㄏㄠˇ' on #decode-input
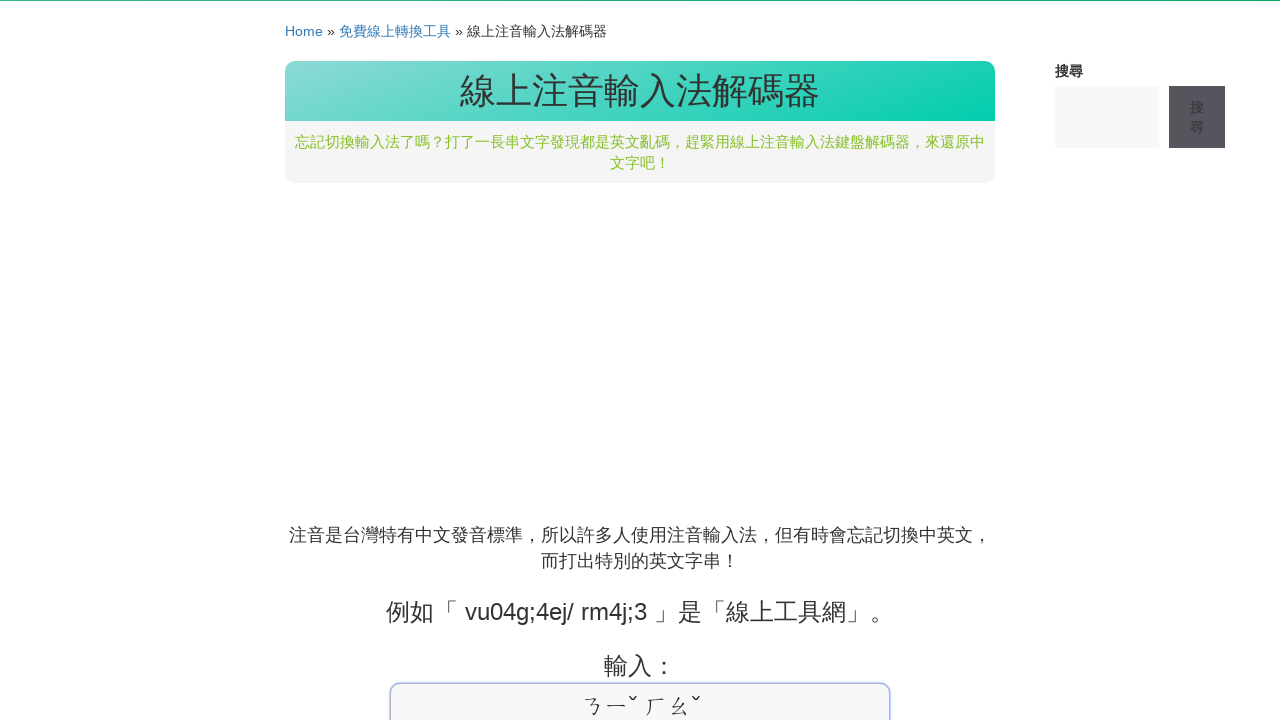

Pressed Enter to submit the form on #decode-input
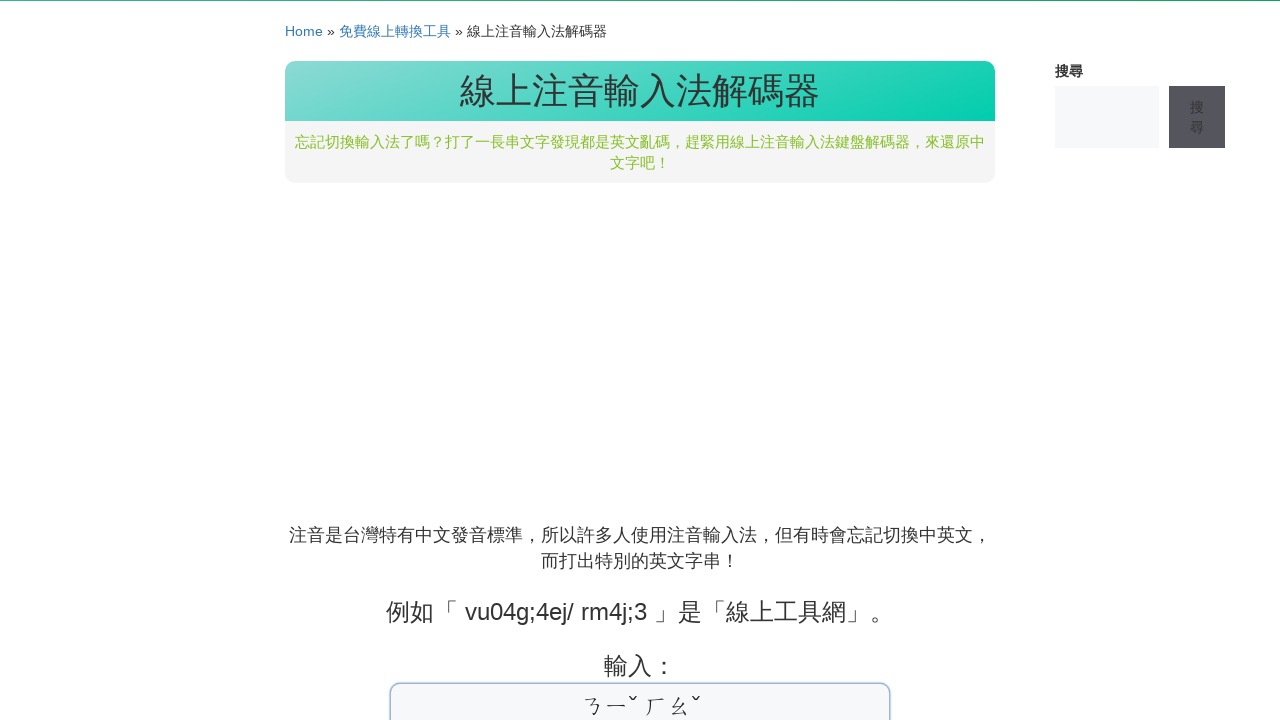

Translation result appeared in output field
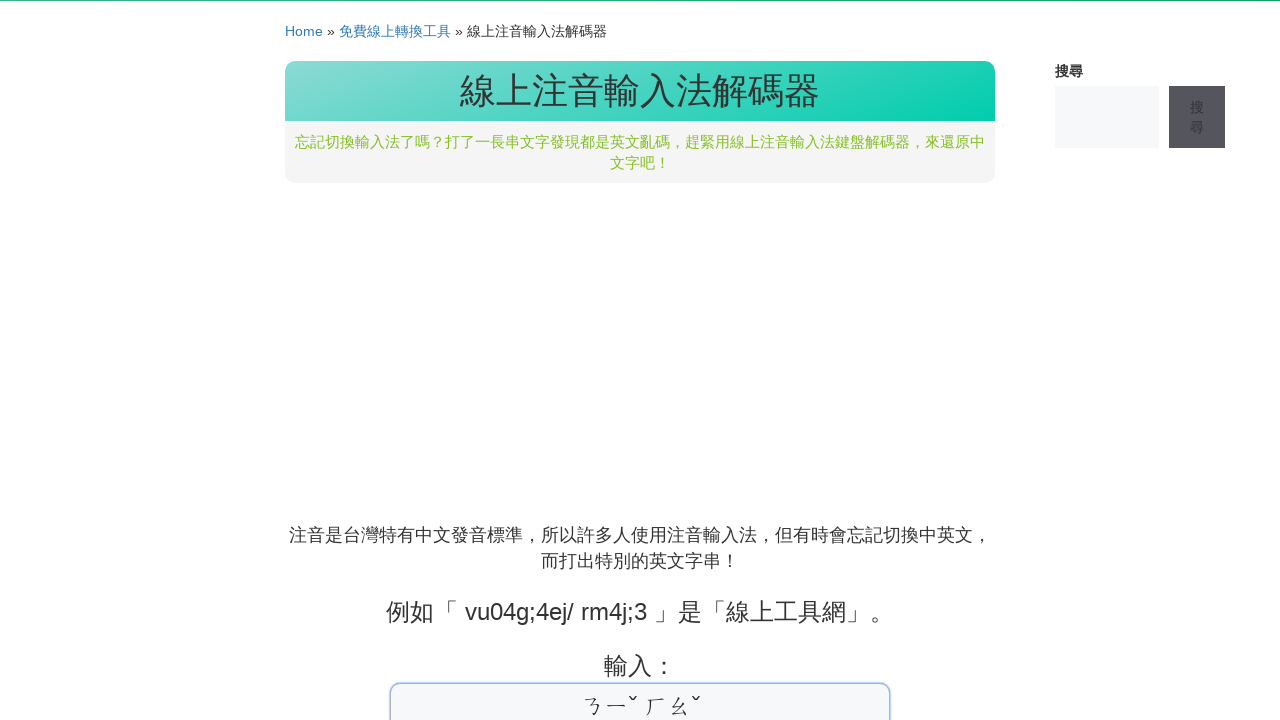

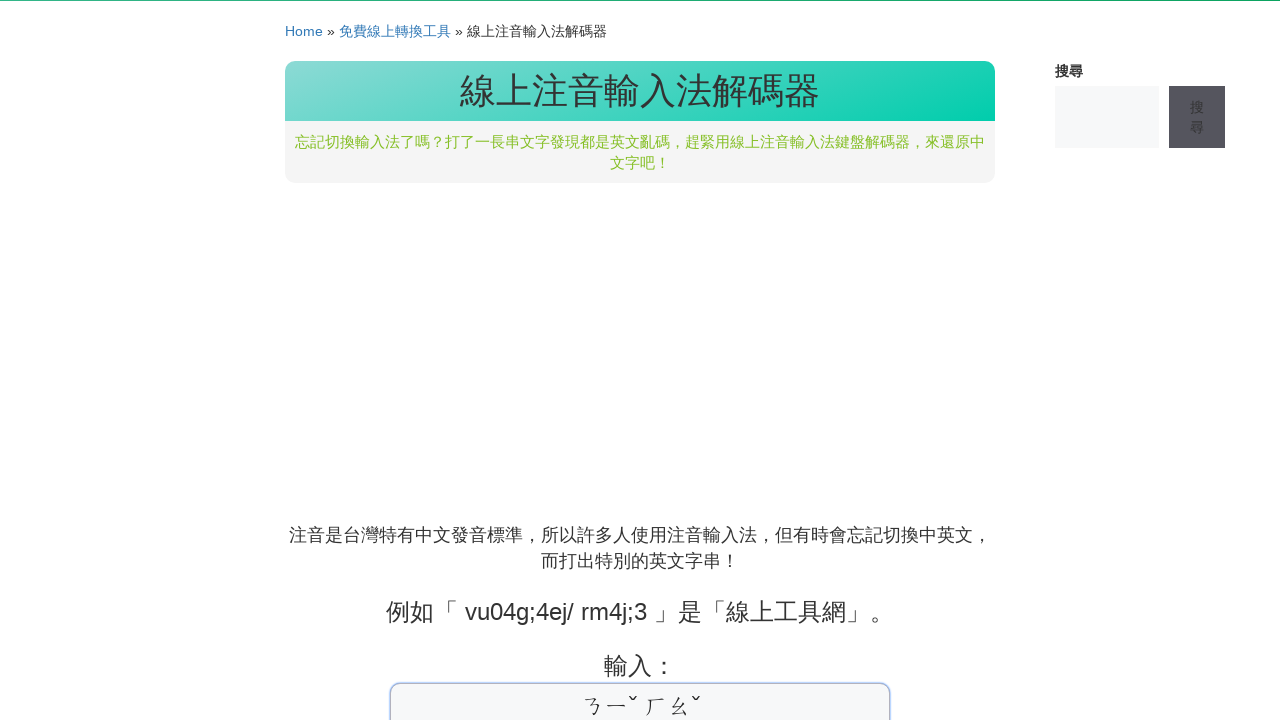